Tests dropdown list functionality by selecting Option 1 and Option 2 from a dropdown menu.

Starting URL: http://the-internet.herokuapp.com/dropdown

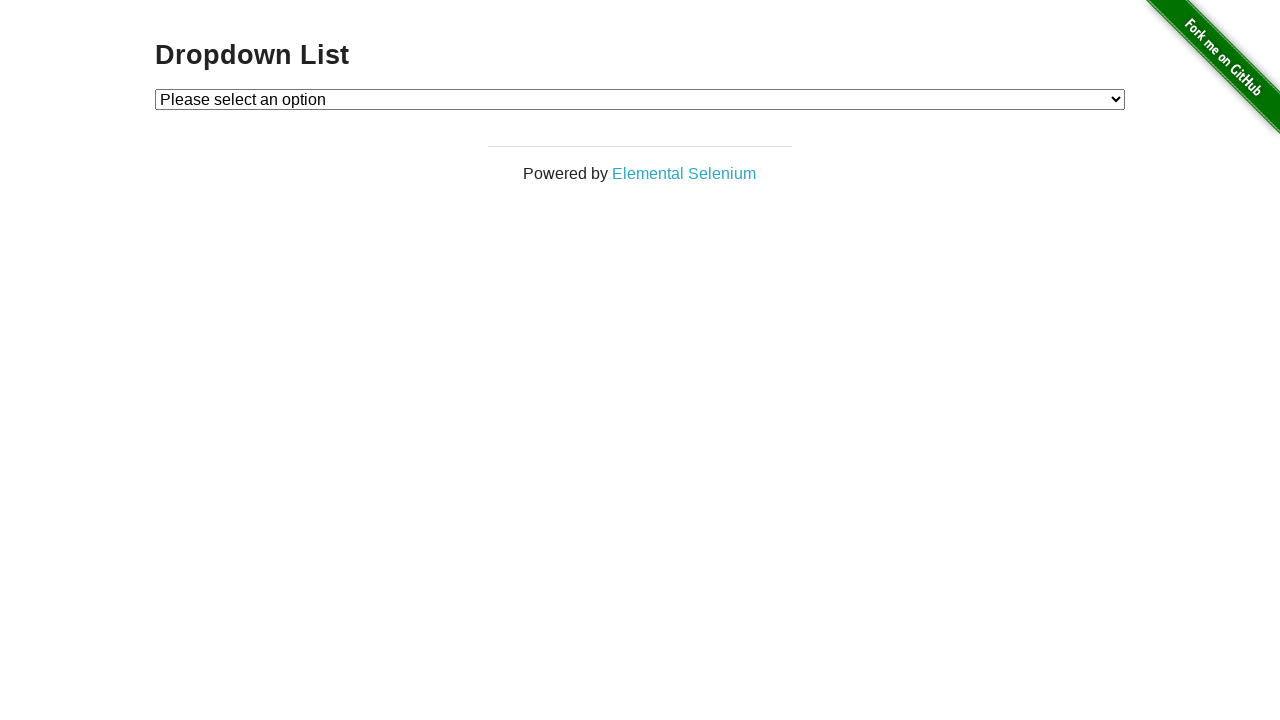

Selected Option 1 from dropdown menu on #dropdown
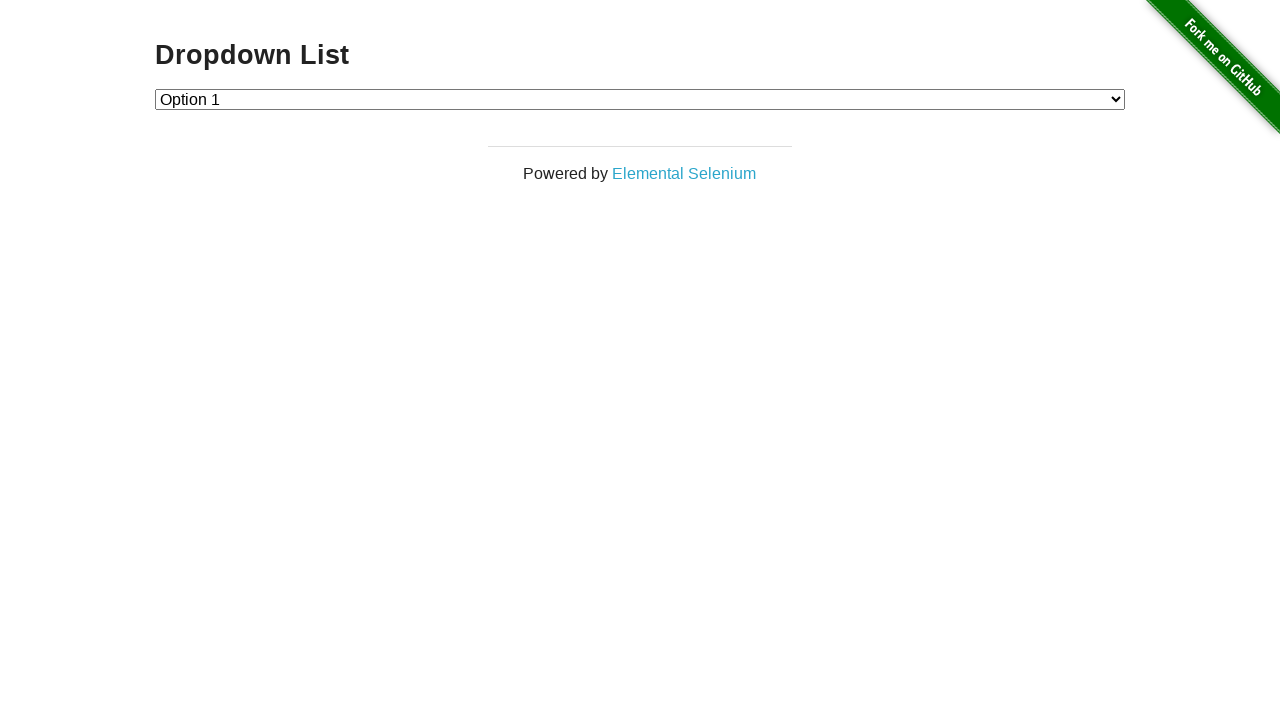

Selected Option 2 from dropdown menu on #dropdown
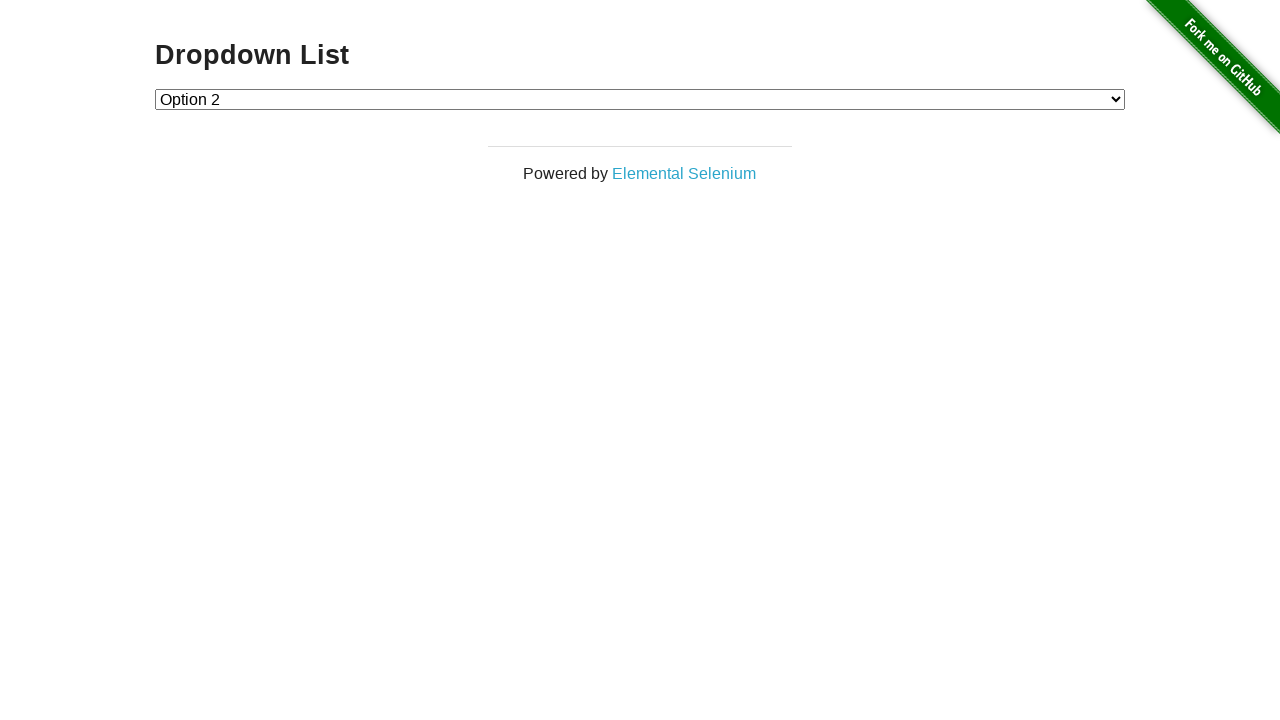

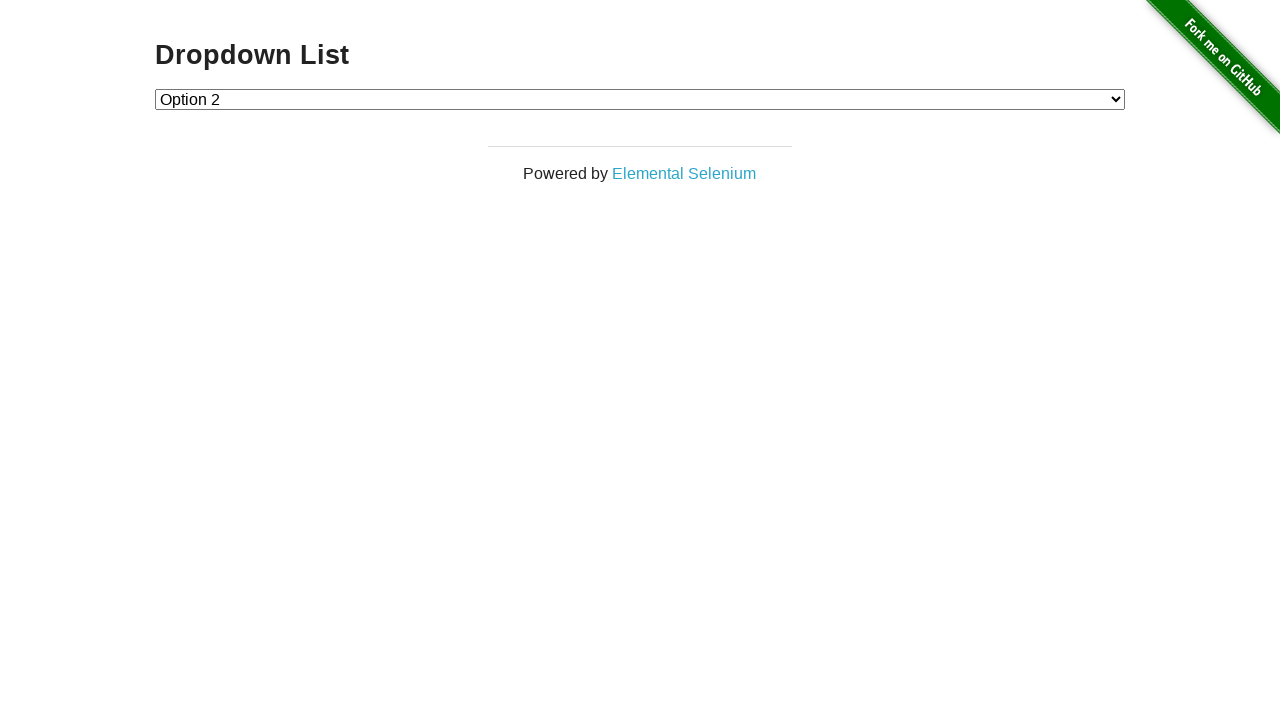